Navigates to W3Schools HTML tables page and scrolls to the "HTML Table Tags" section

Starting URL: https://www.w3schools.com/html/html_tables.asp

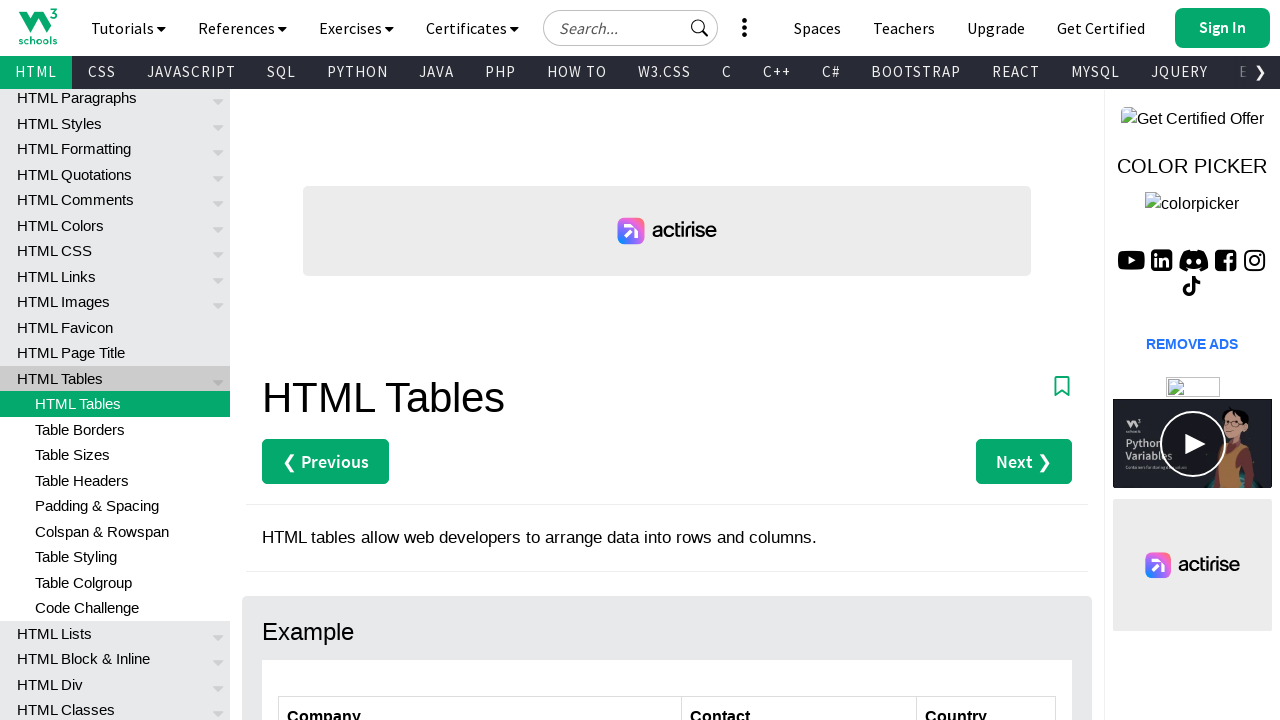

Navigated to W3Schools HTML tables page
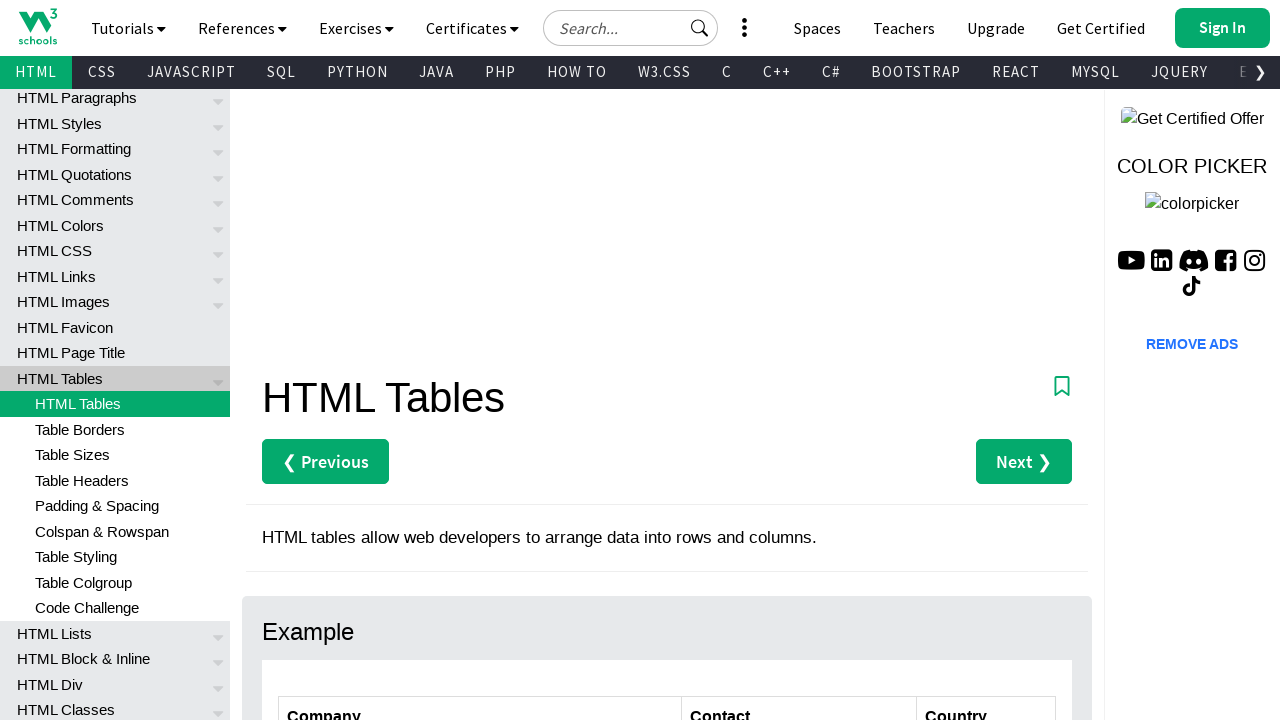

Located the 'HTML Table Tags' heading element
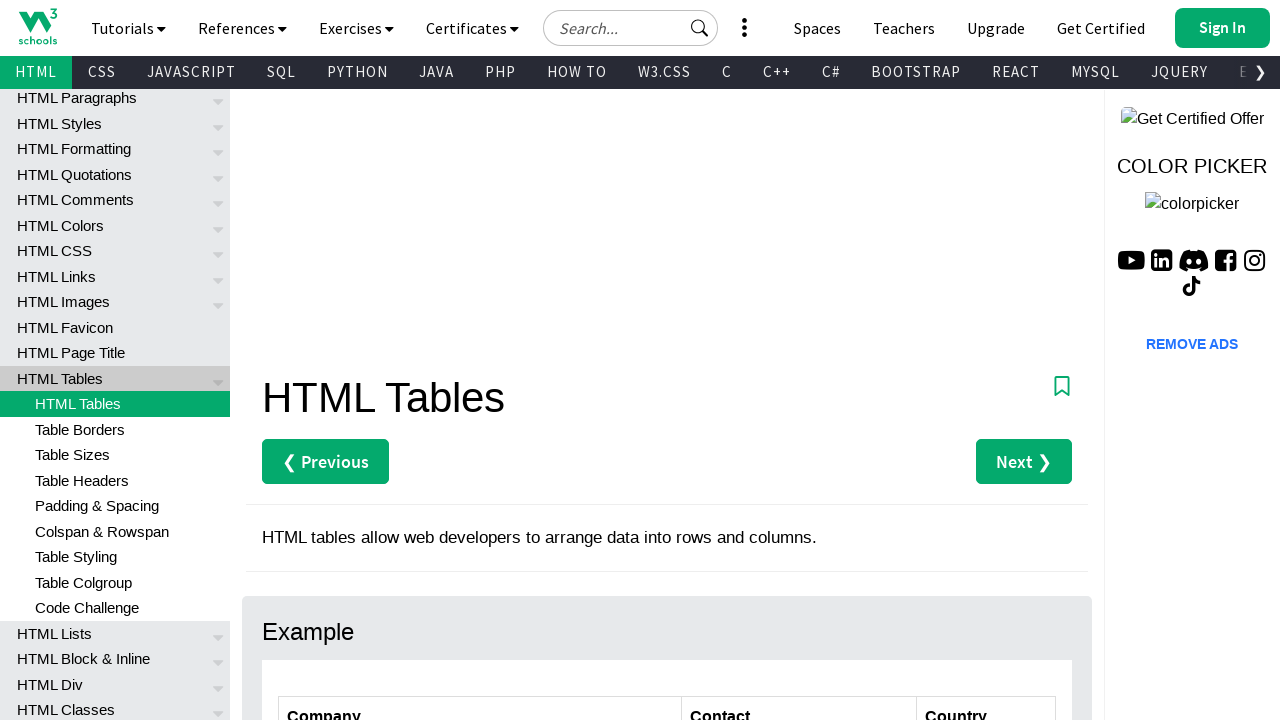

Scrolled to the 'HTML Table Tags' section
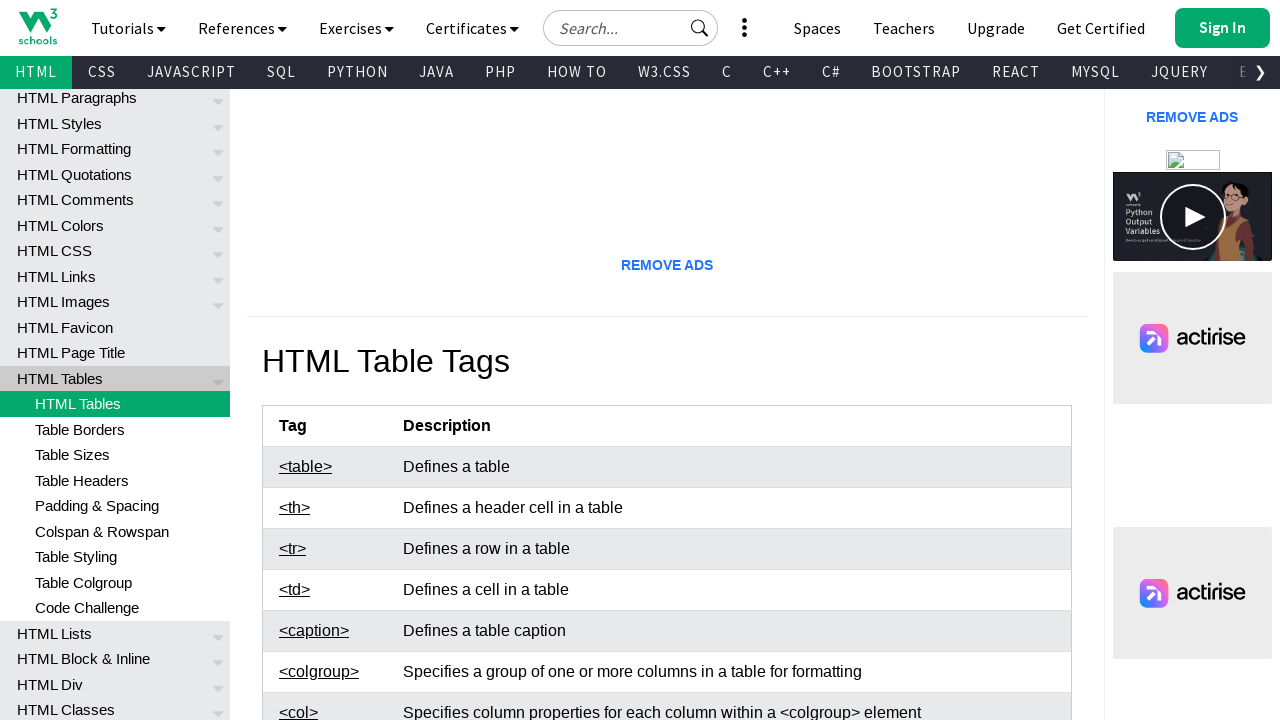

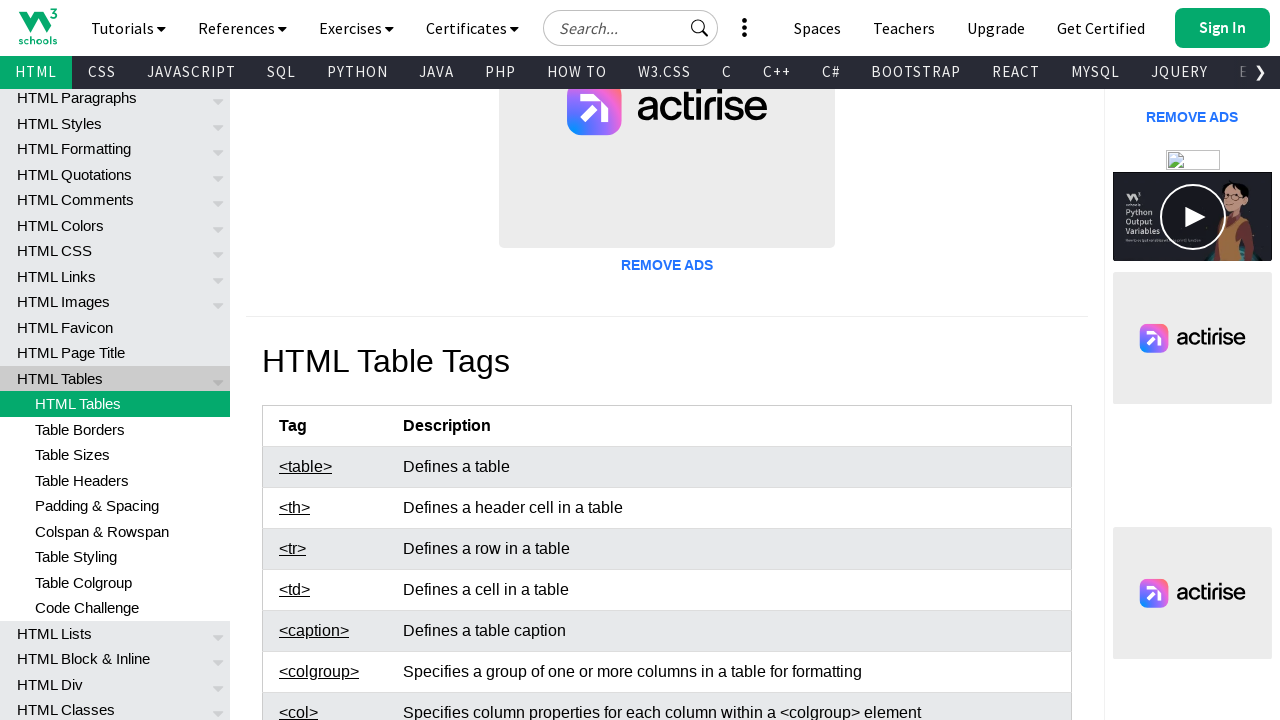